Navigates to a checkboxes demo page and selects all checkboxes that are not already selected

Starting URL: https://the-internet.herokuapp.com/checkboxes

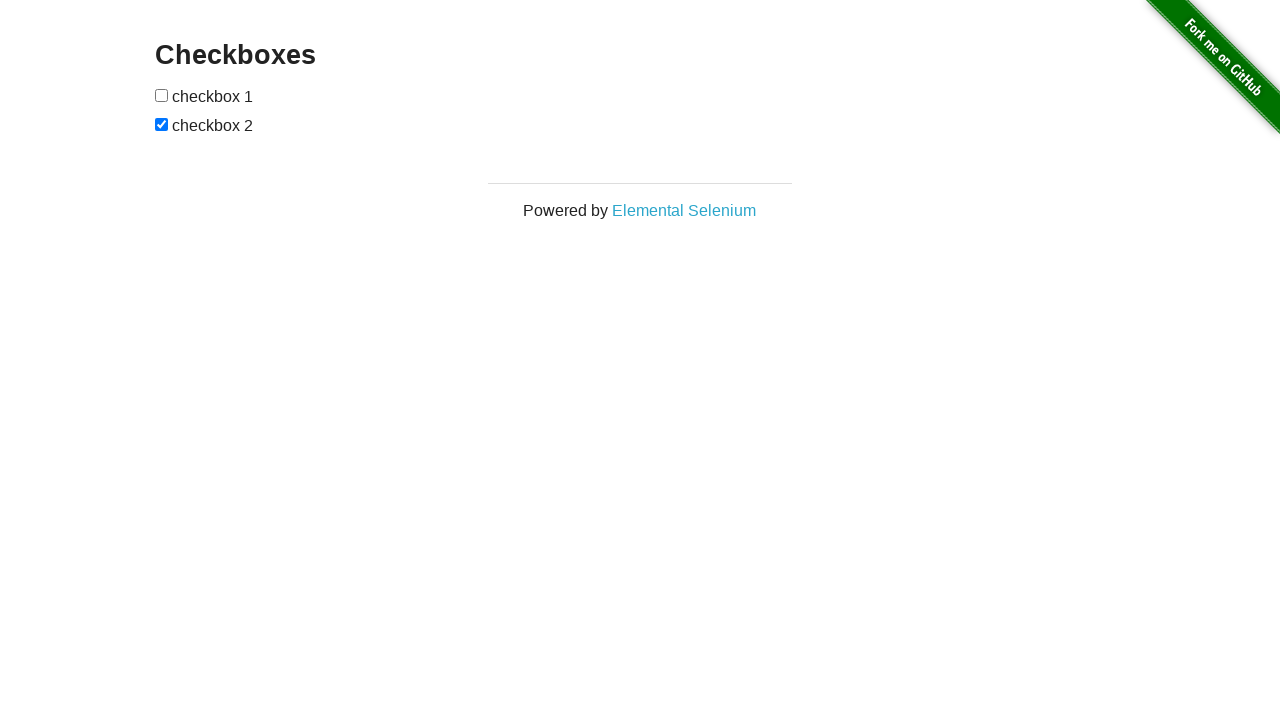

Navigated to checkboxes demo page
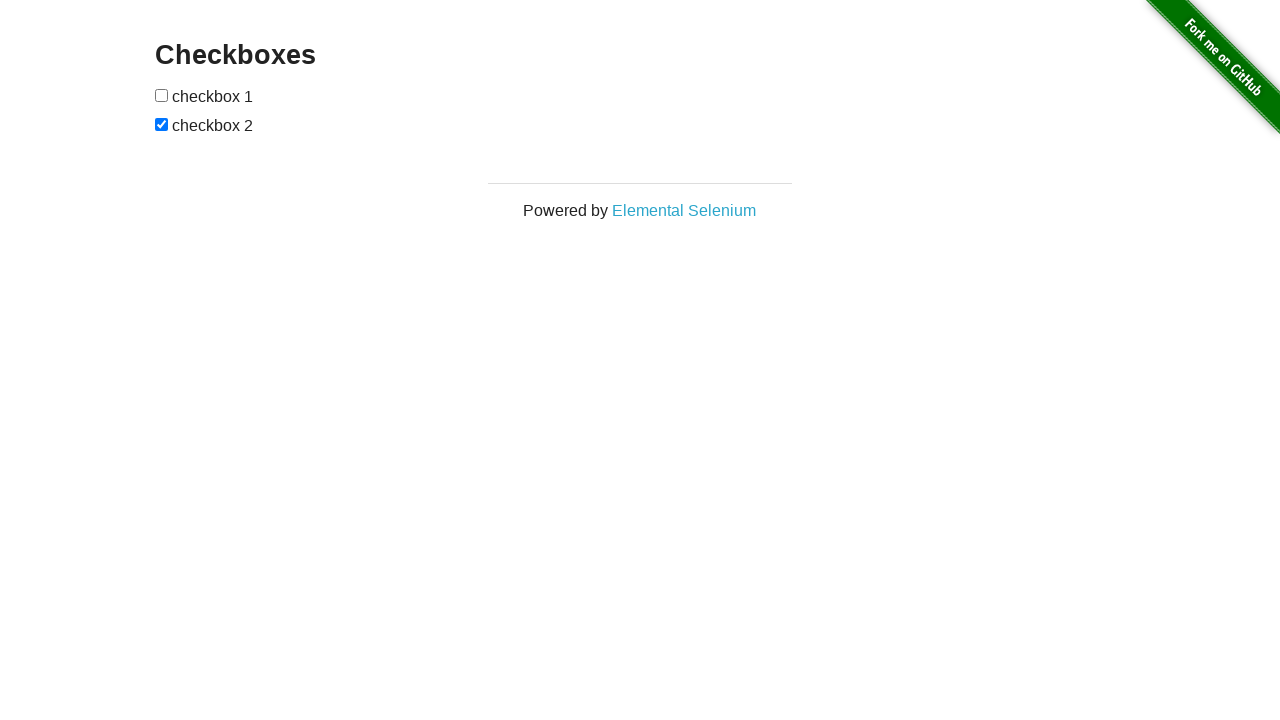

Checkboxes loaded on page
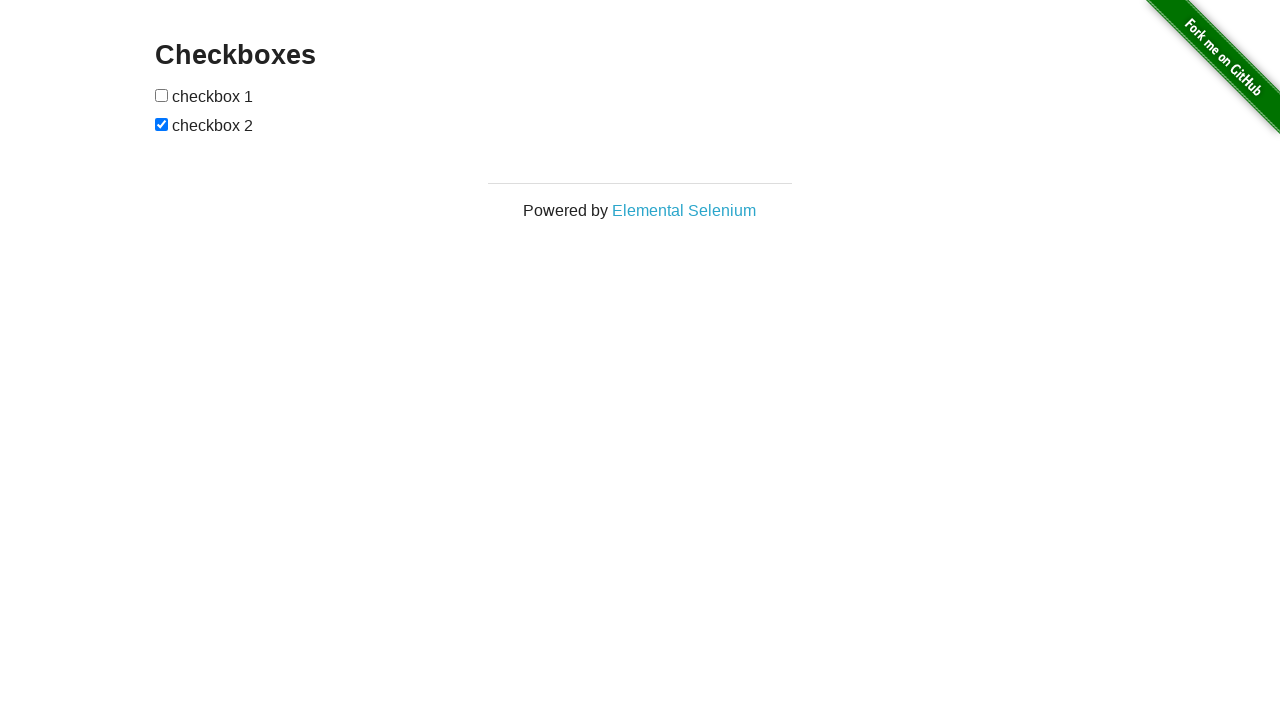

Located all checkbox elements
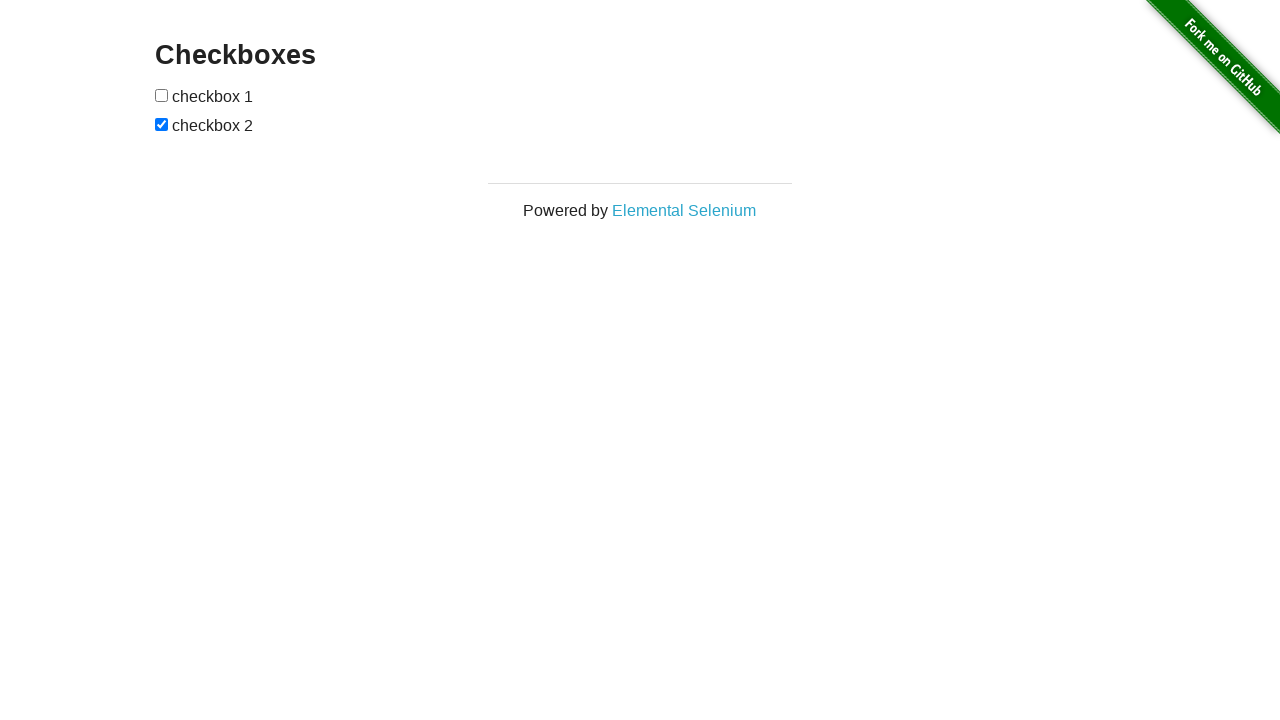

Found 2 checkboxes on page
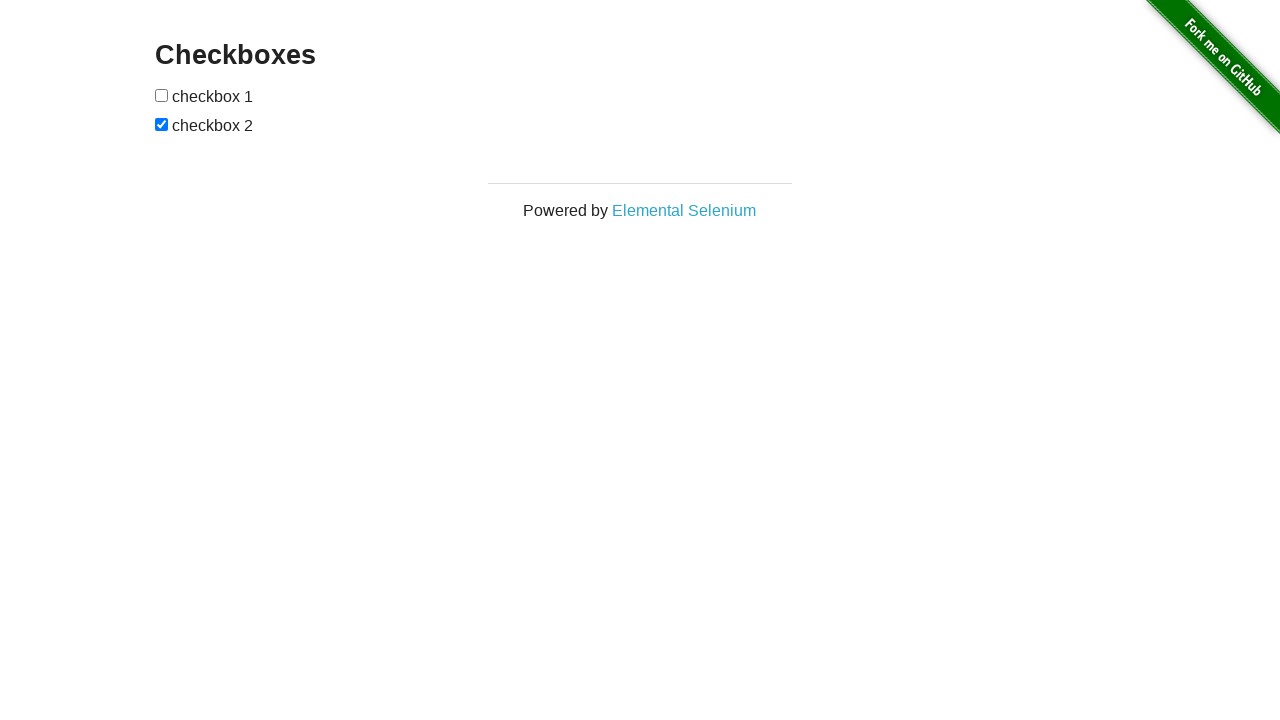

Retrieved checkbox 1
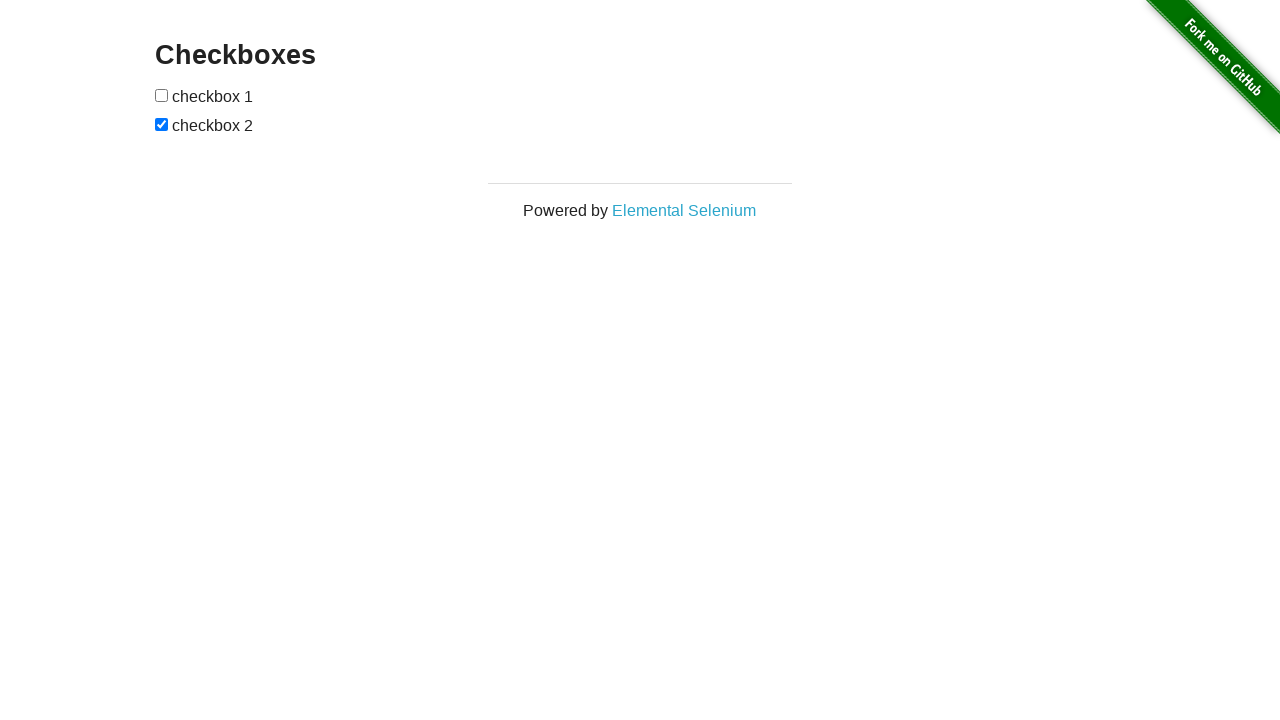

Selected unchecked checkbox 1 at (162, 95) on input[type='checkbox'] >> nth=0
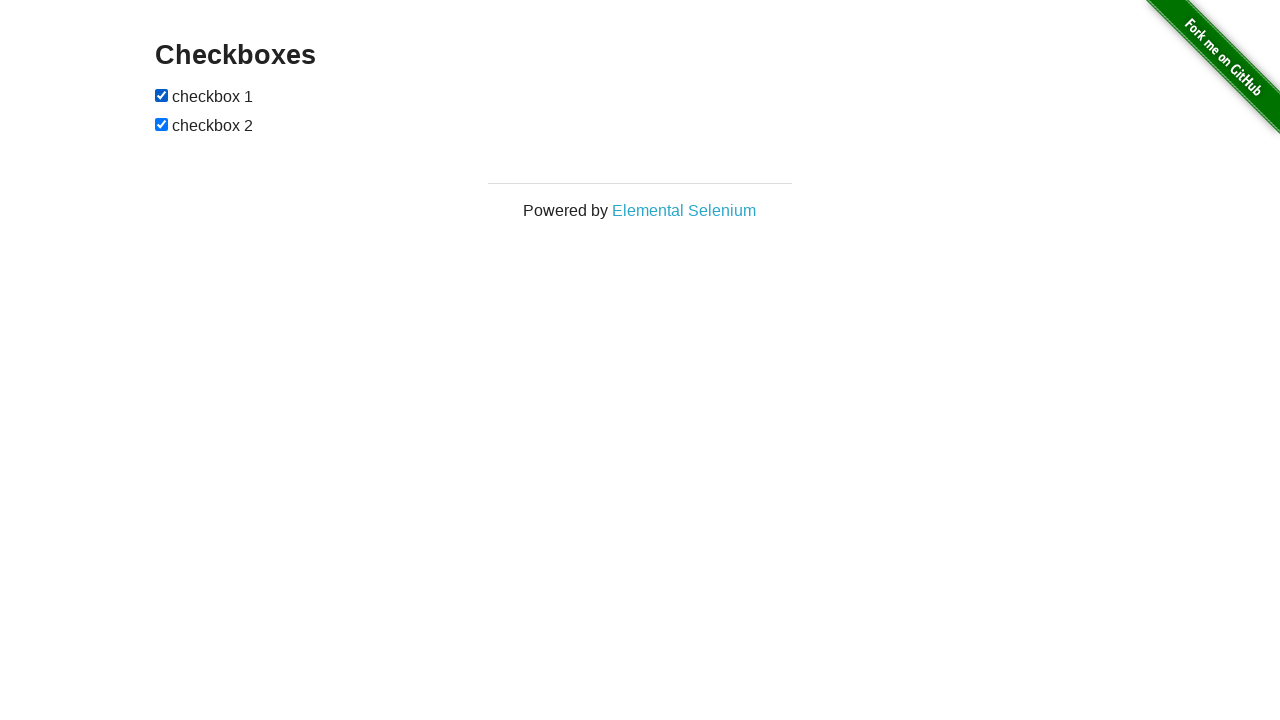

Retrieved checkbox 2
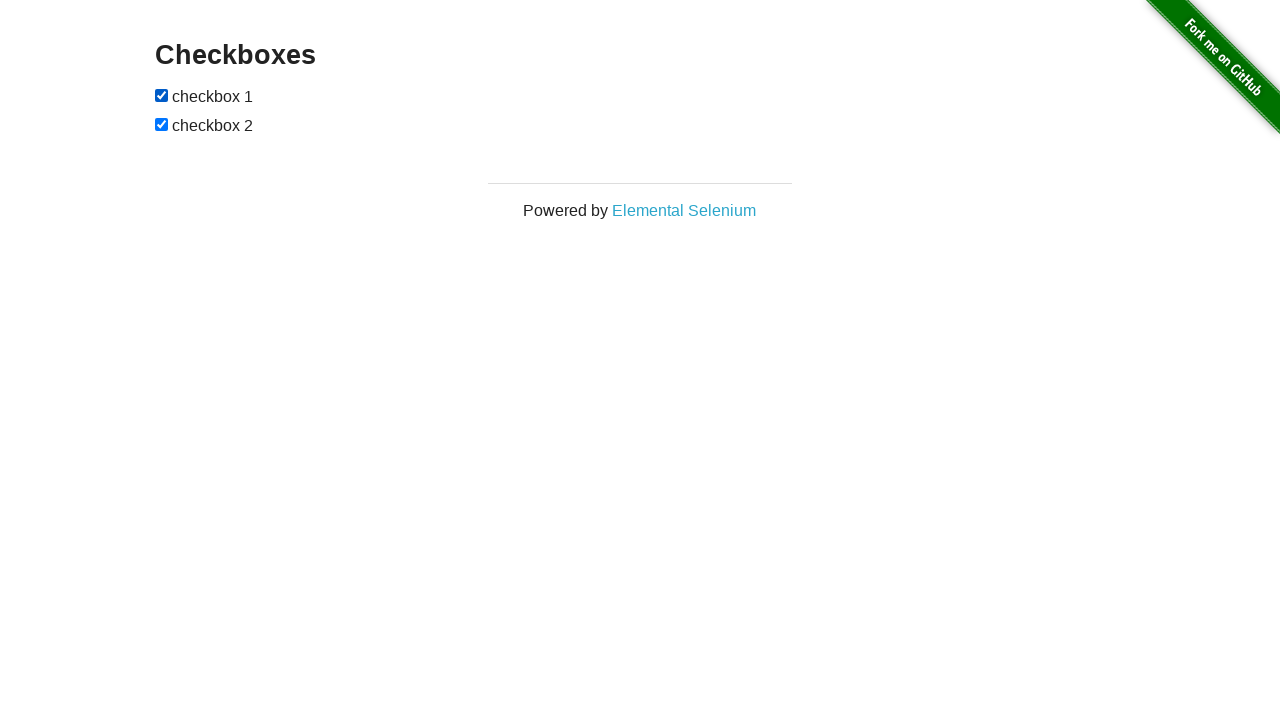

Checkbox 2 was already selected
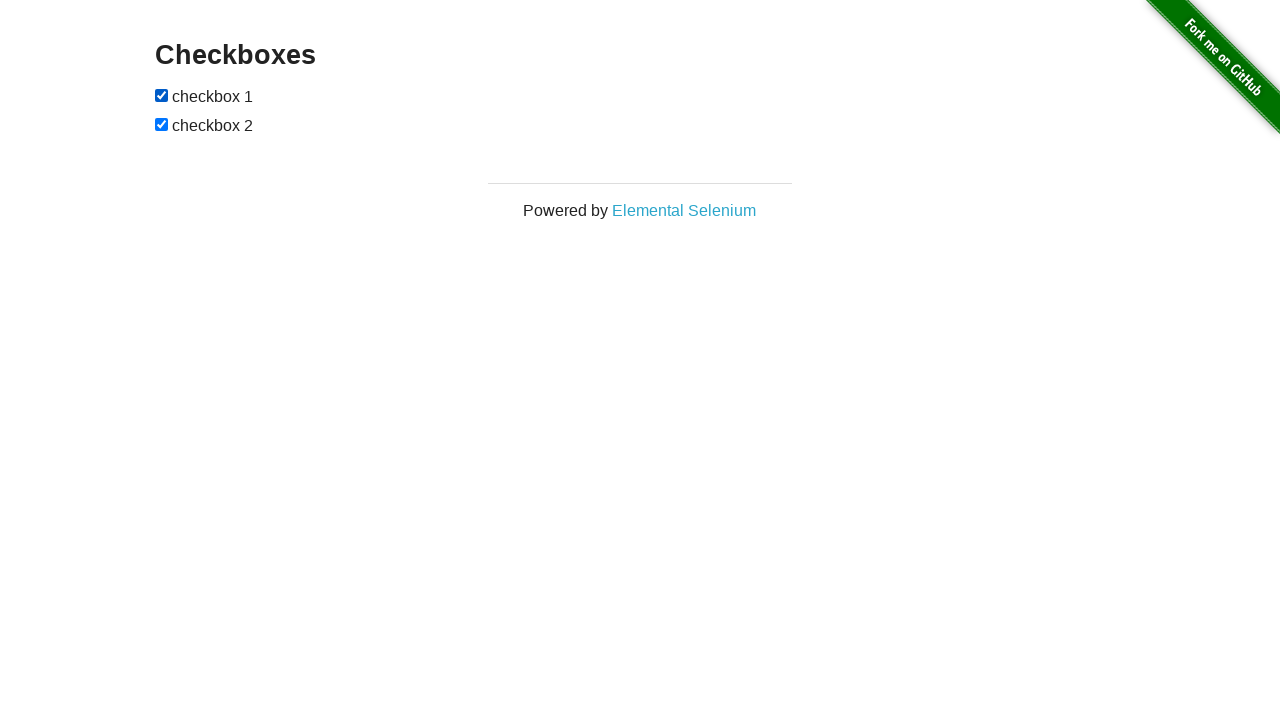

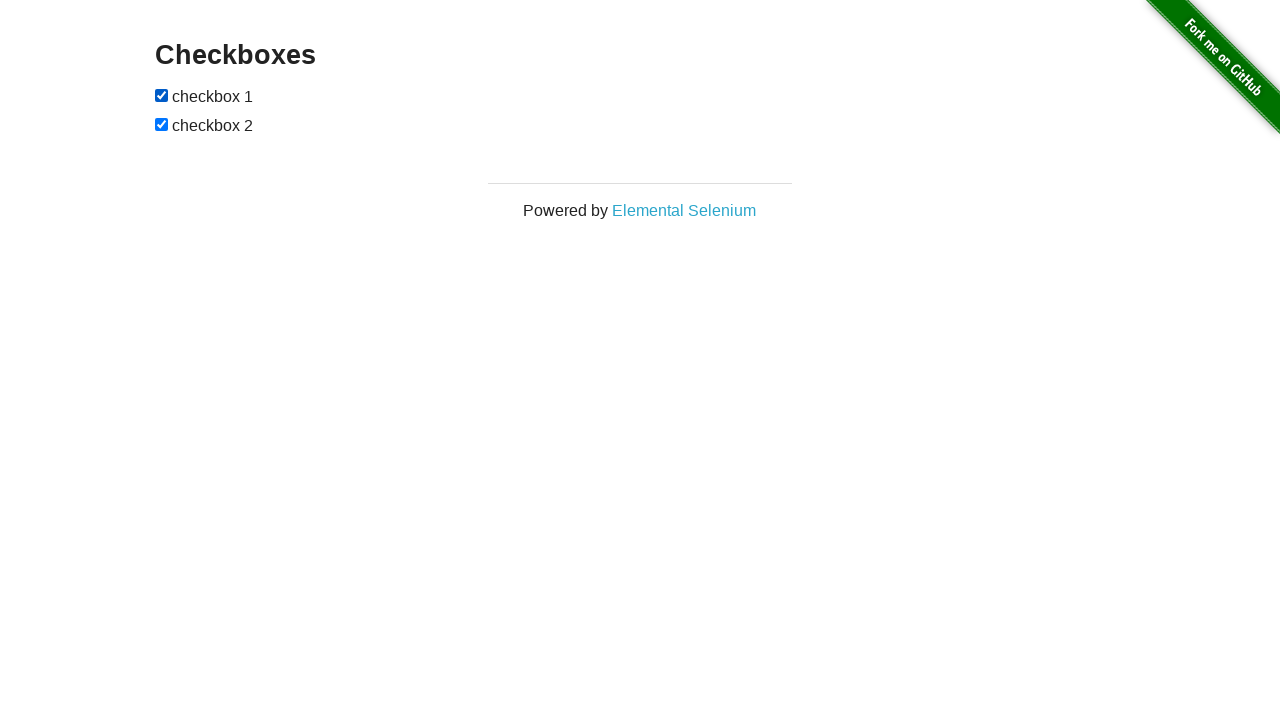